Tests basic browser navigation by opening a website and maximizing the browser window. This is a cross-browser compatibility test that verifies the page loads correctly.

Starting URL: https://vctcpune.com/

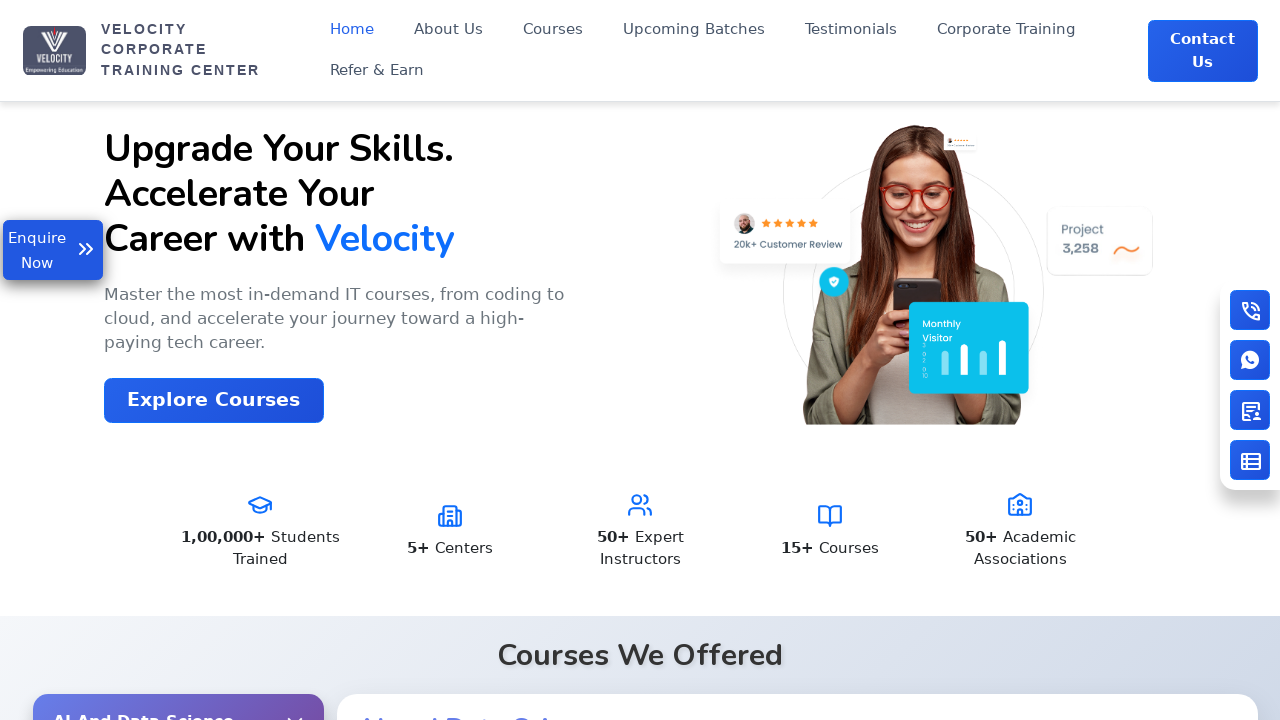

Set viewport size to 1920x1080
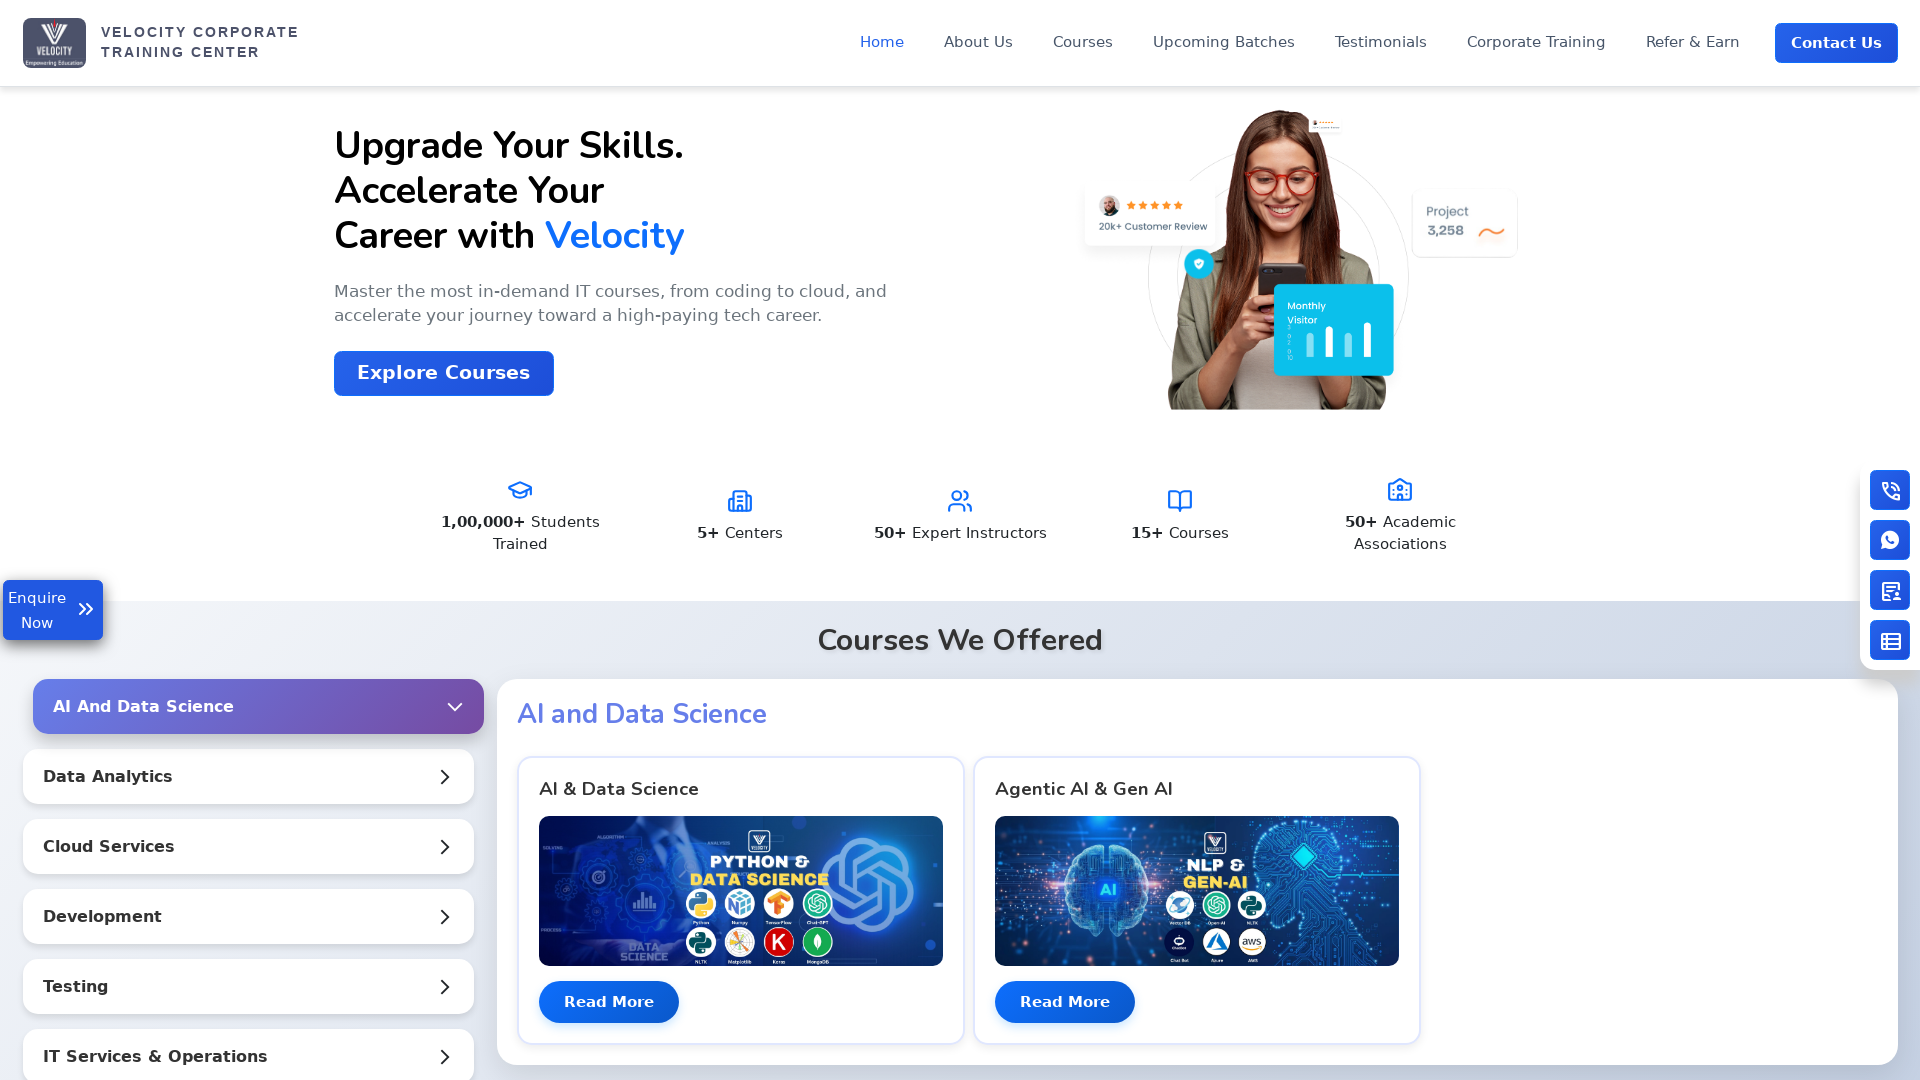

Page fully loaded
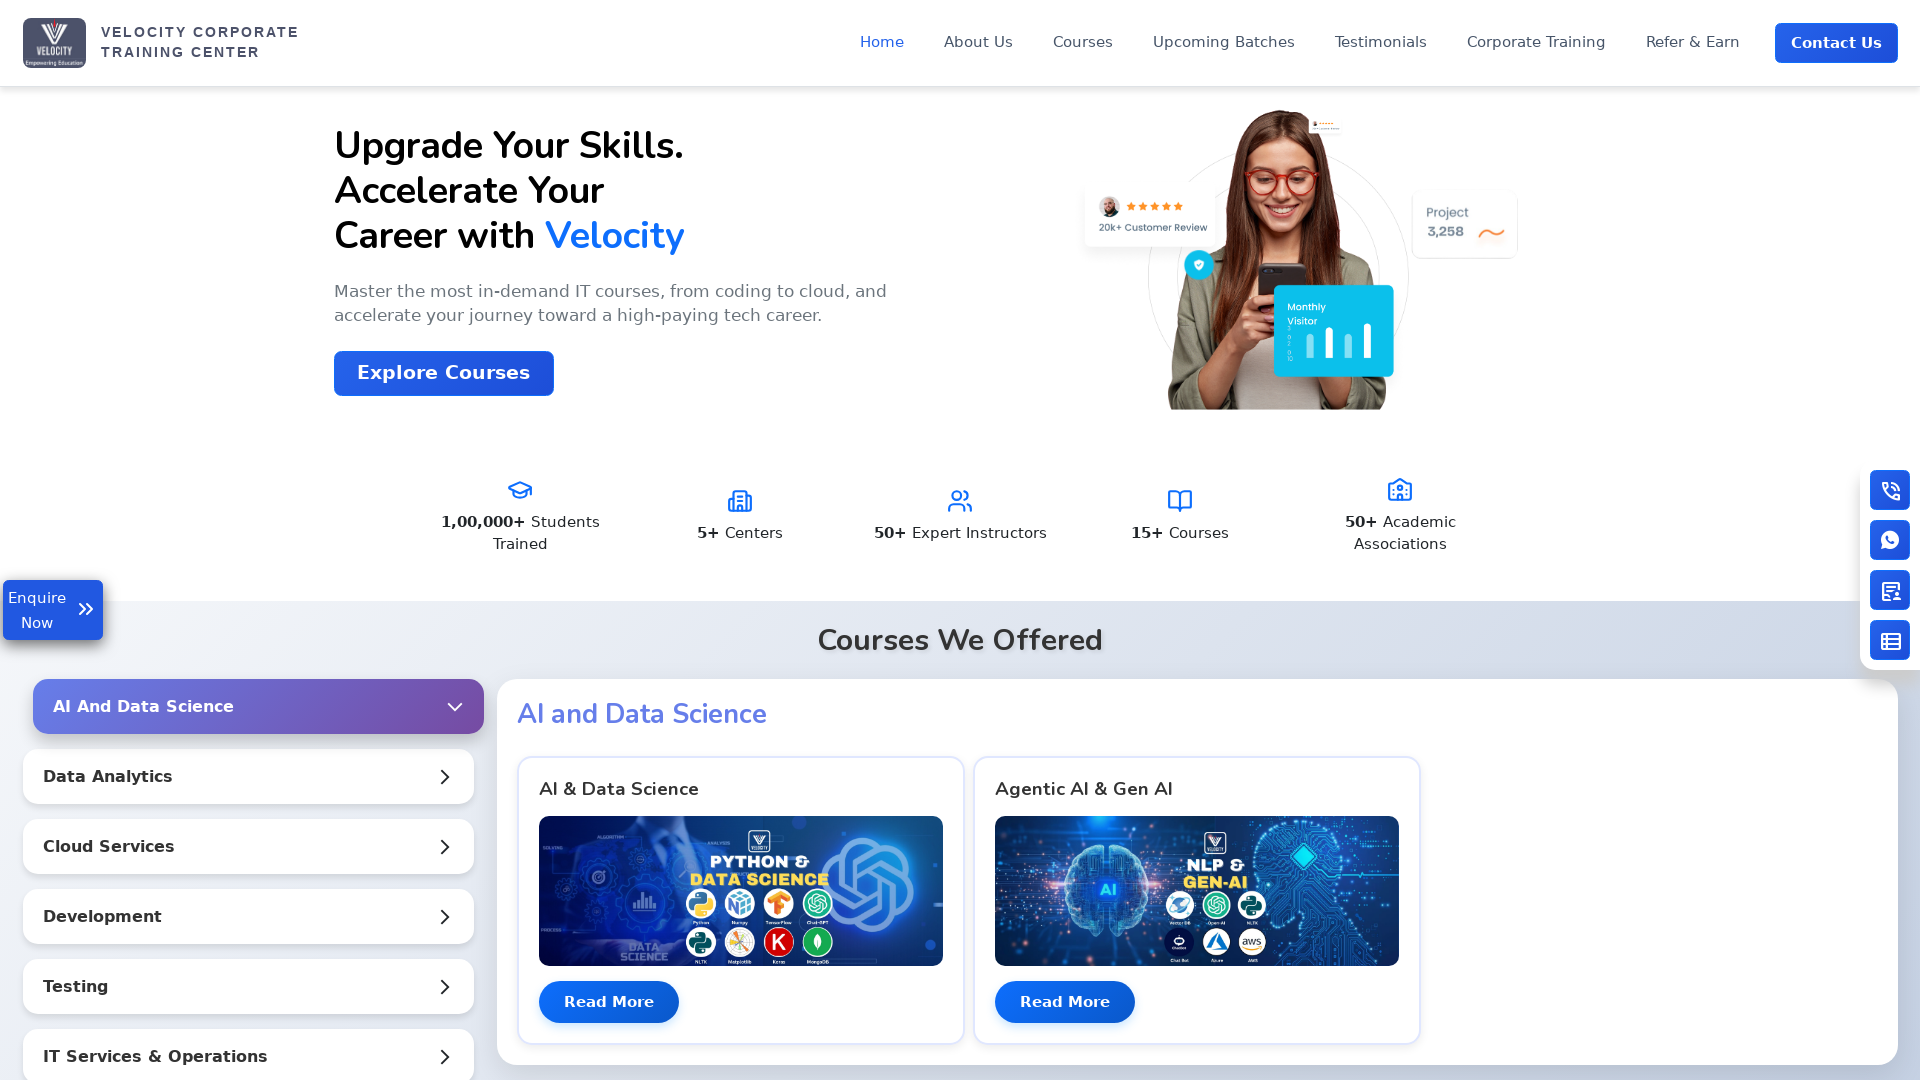

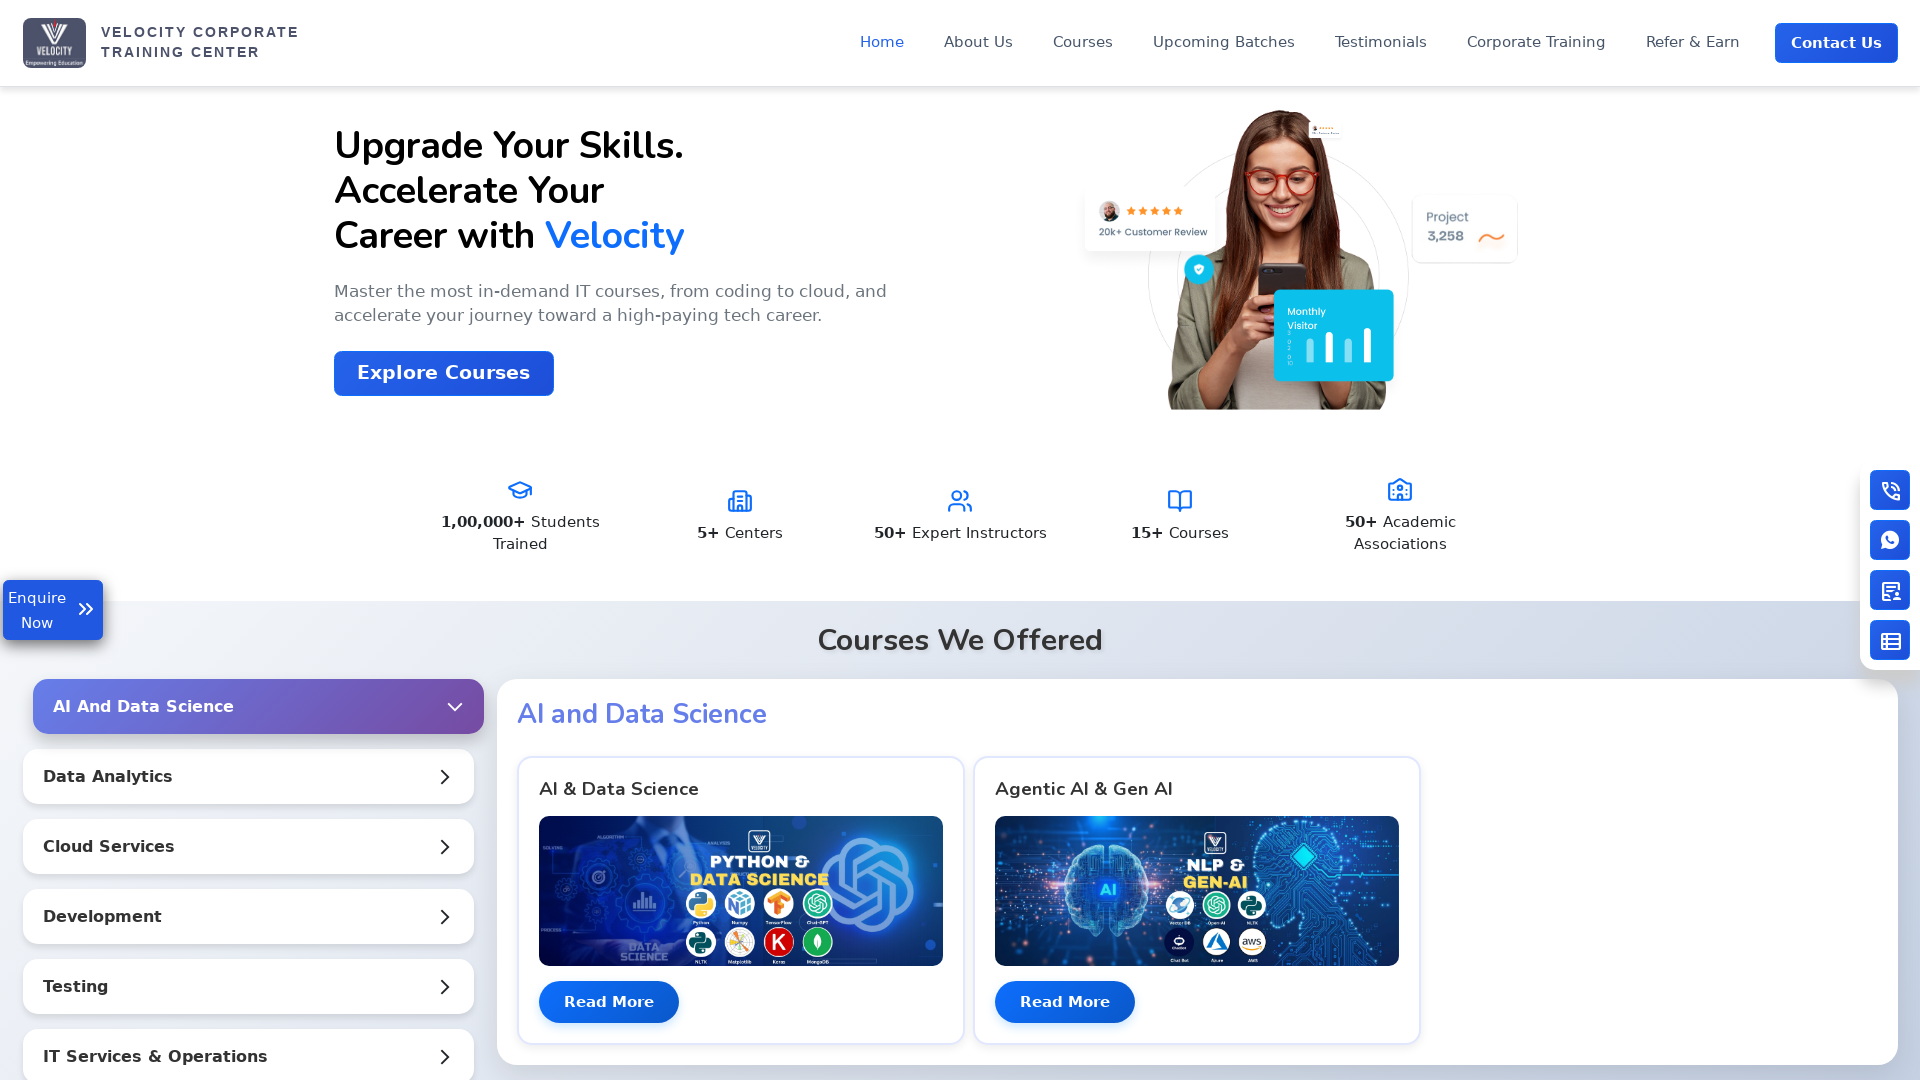